Tests the JavaScript confirm dialog by clicking the button, dismissing it, and verifying the cancel result

Starting URL: https://the-internet.herokuapp.com/javascript_alerts

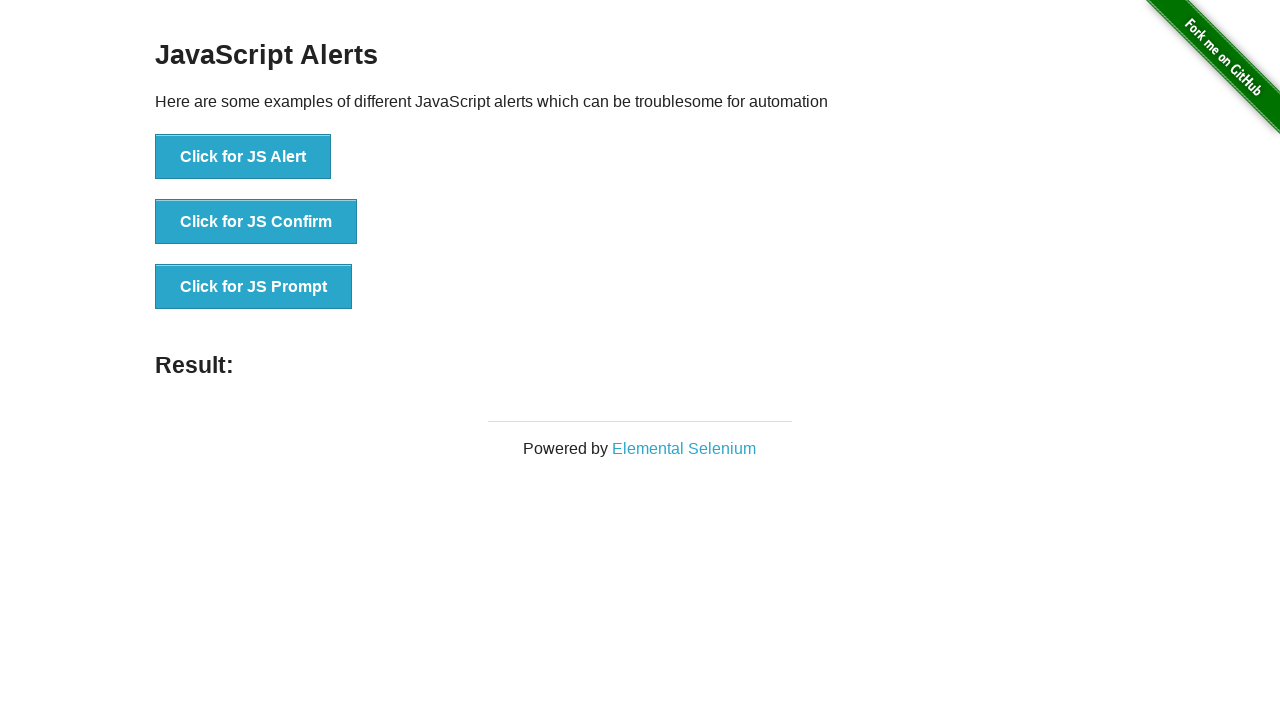

Navigated to JavaScript alerts test page
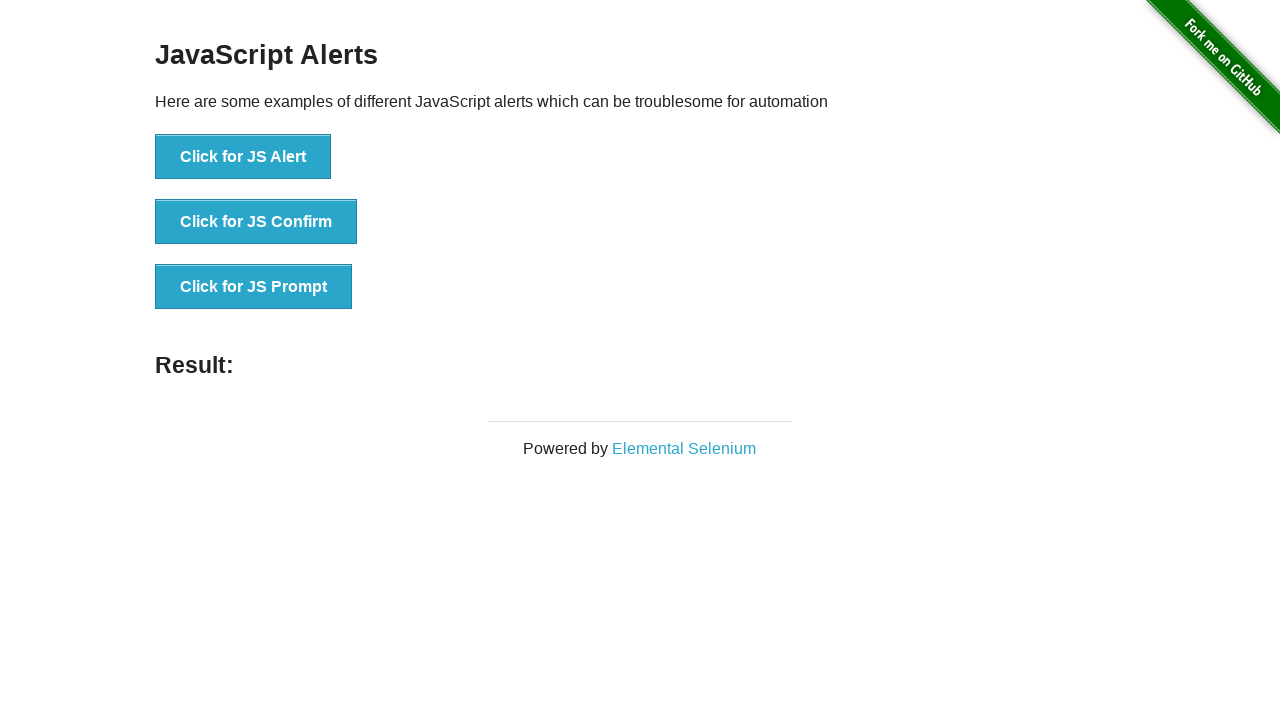

Set up dialog handler to dismiss alerts
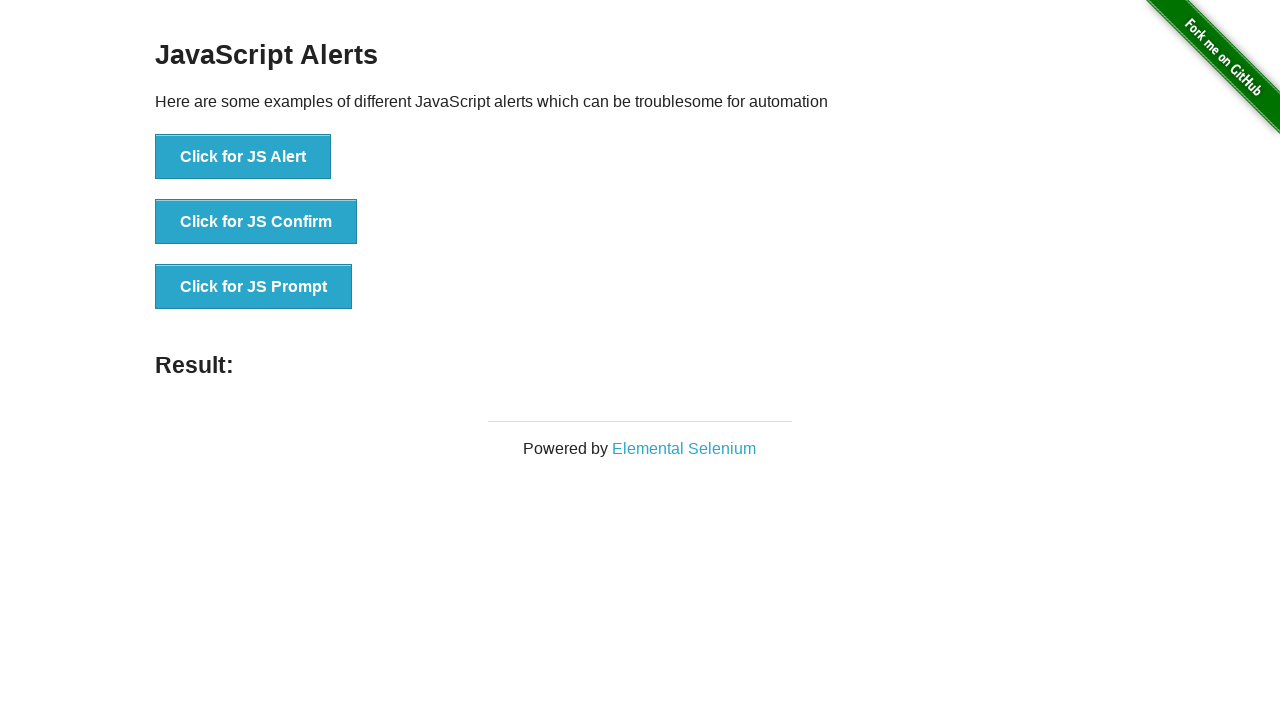

Clicked the JS Confirm button at (256, 222) on text='Click for JS Confirm'
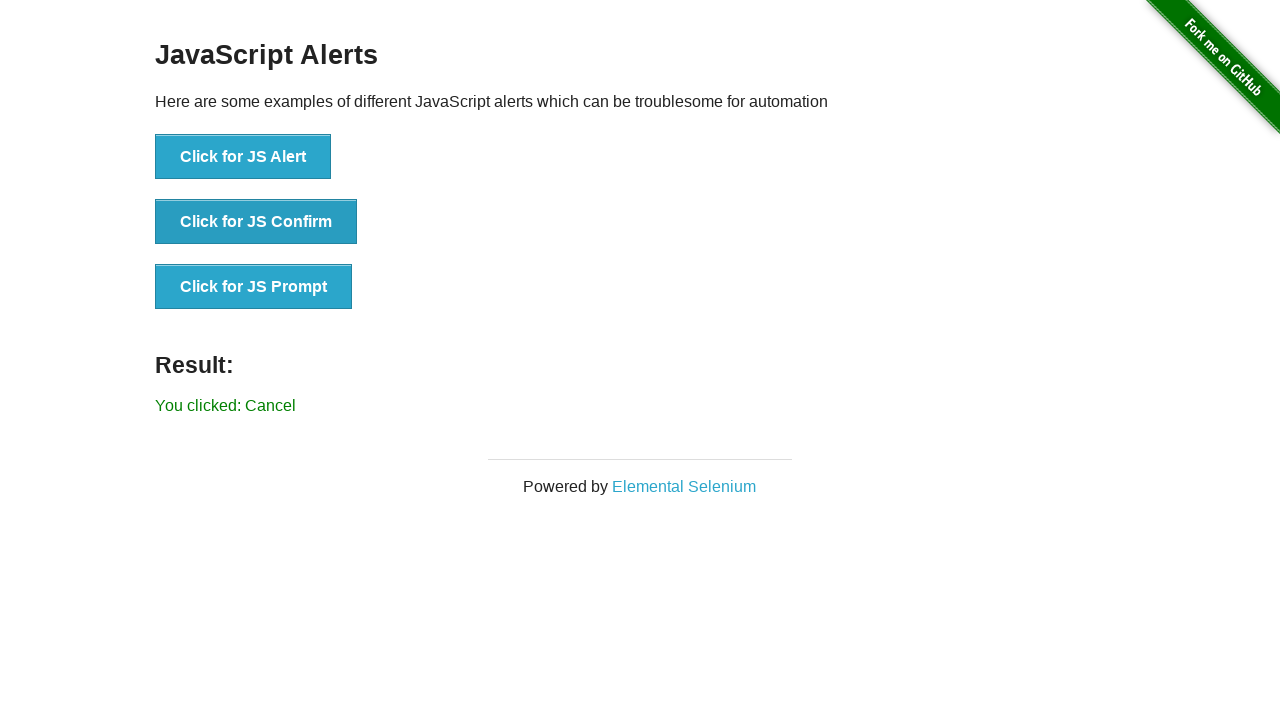

Verified cancel result message appeared after dismissing confirm dialog
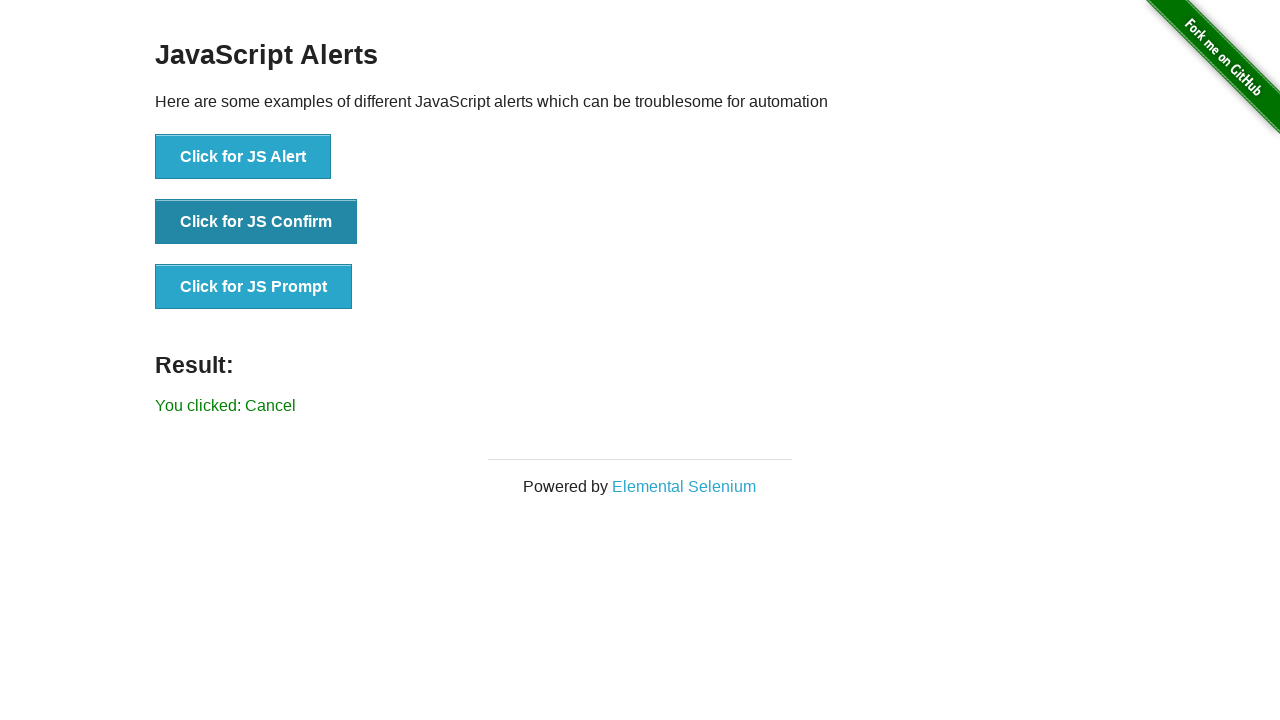

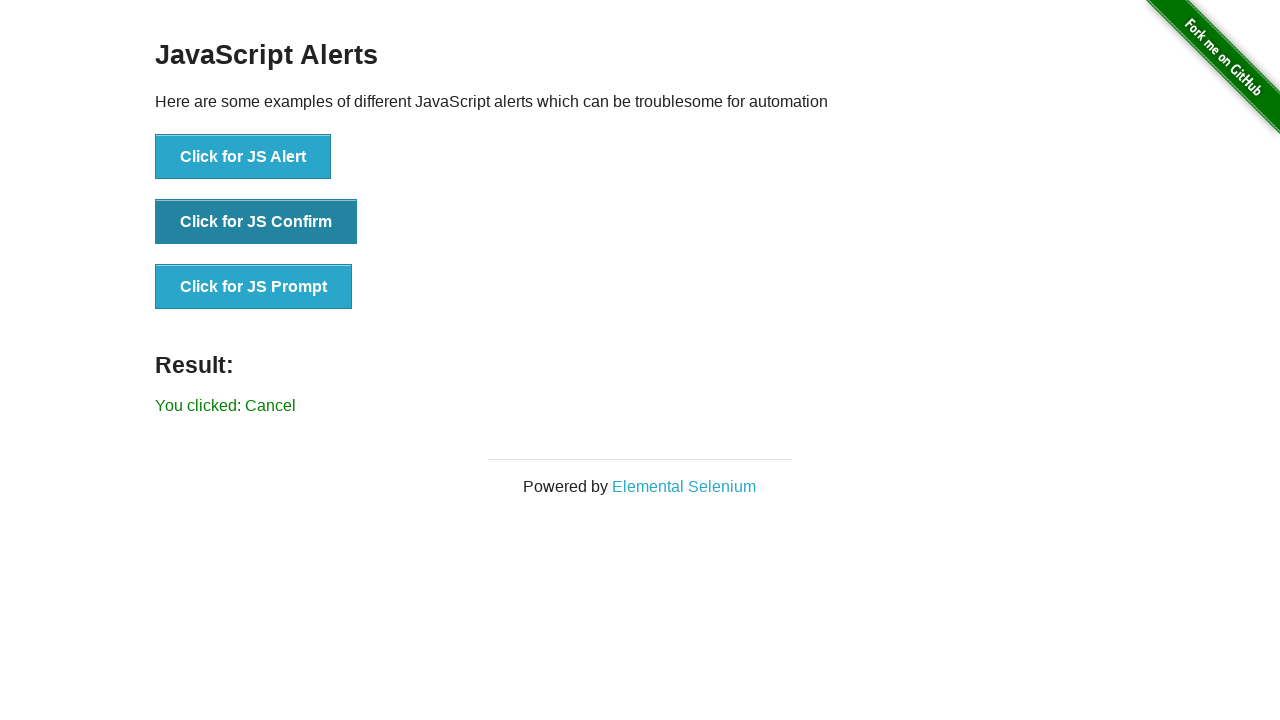